Tests radio button selection by clicking on the label text for the male gender option and verifying the associated radio button becomes selected

Starting URL: https://testotomasyonu.com/form

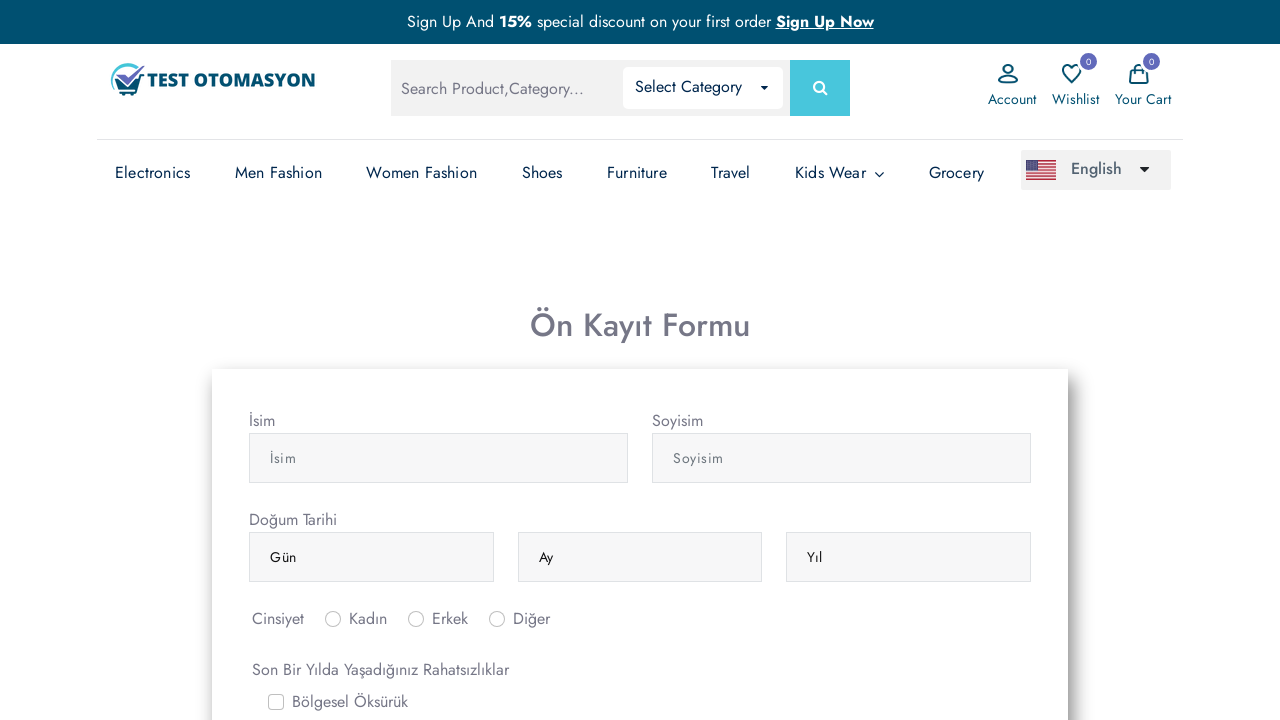

Clicked on the label text for male (erkek) radio button option at (450, 619) on label[for='inlineRadio2']
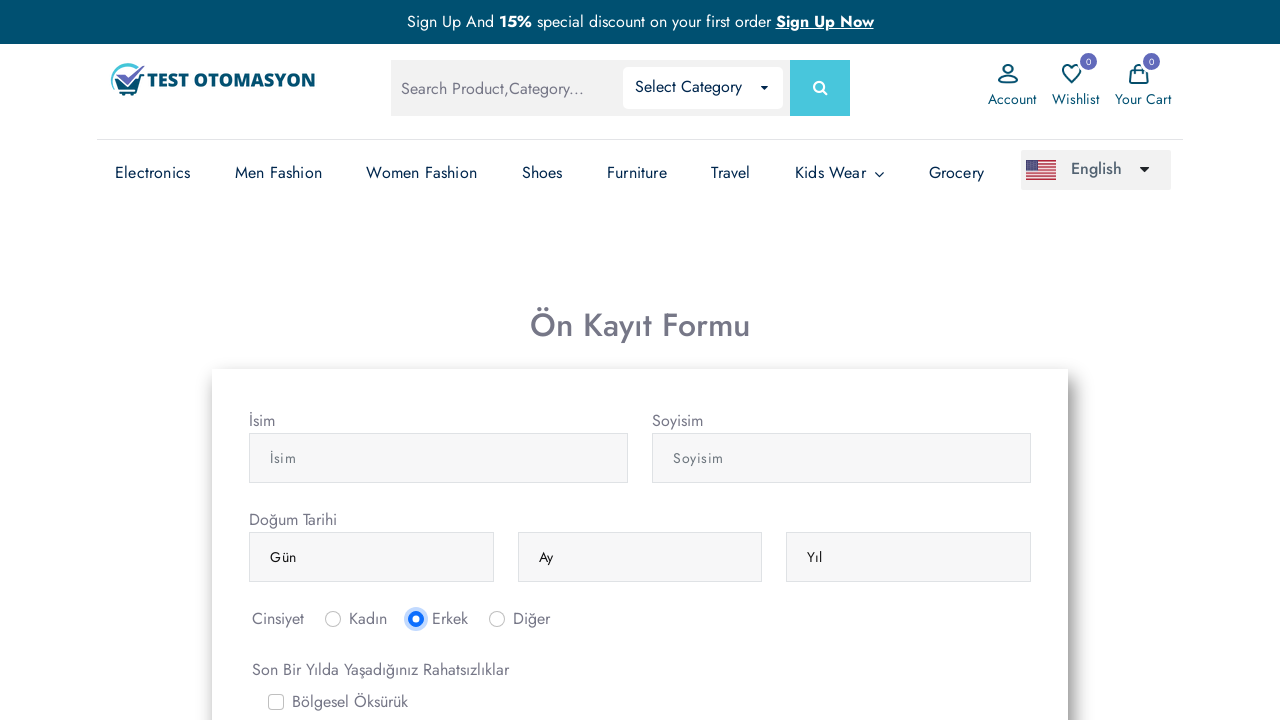

Verified that the male radio button is selected
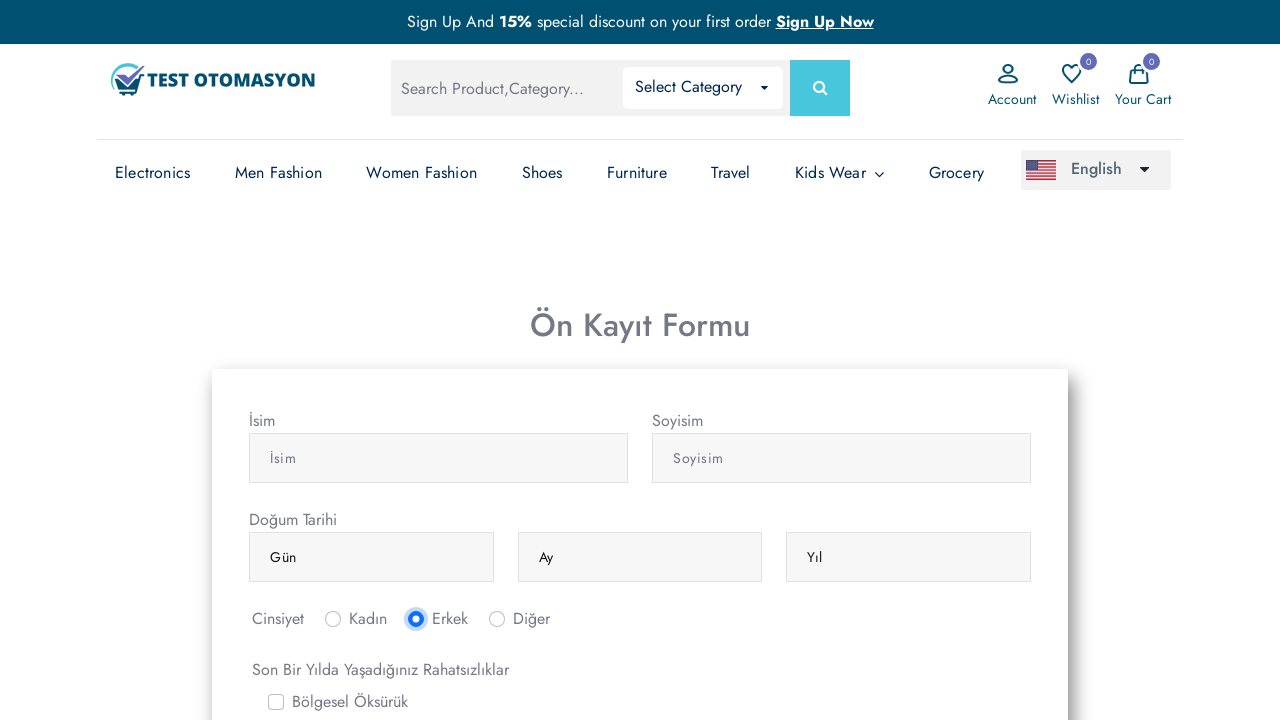

Verified that the female radio button is not selected
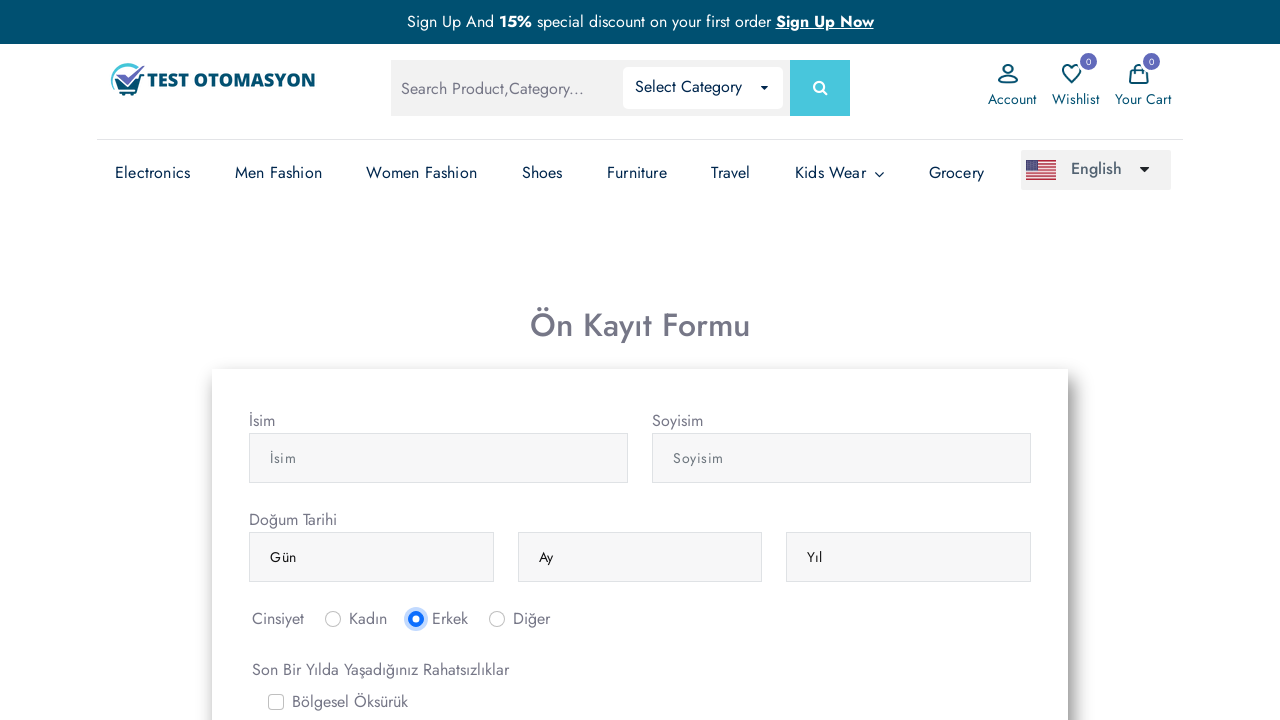

Verified that the other radio button option is not selected
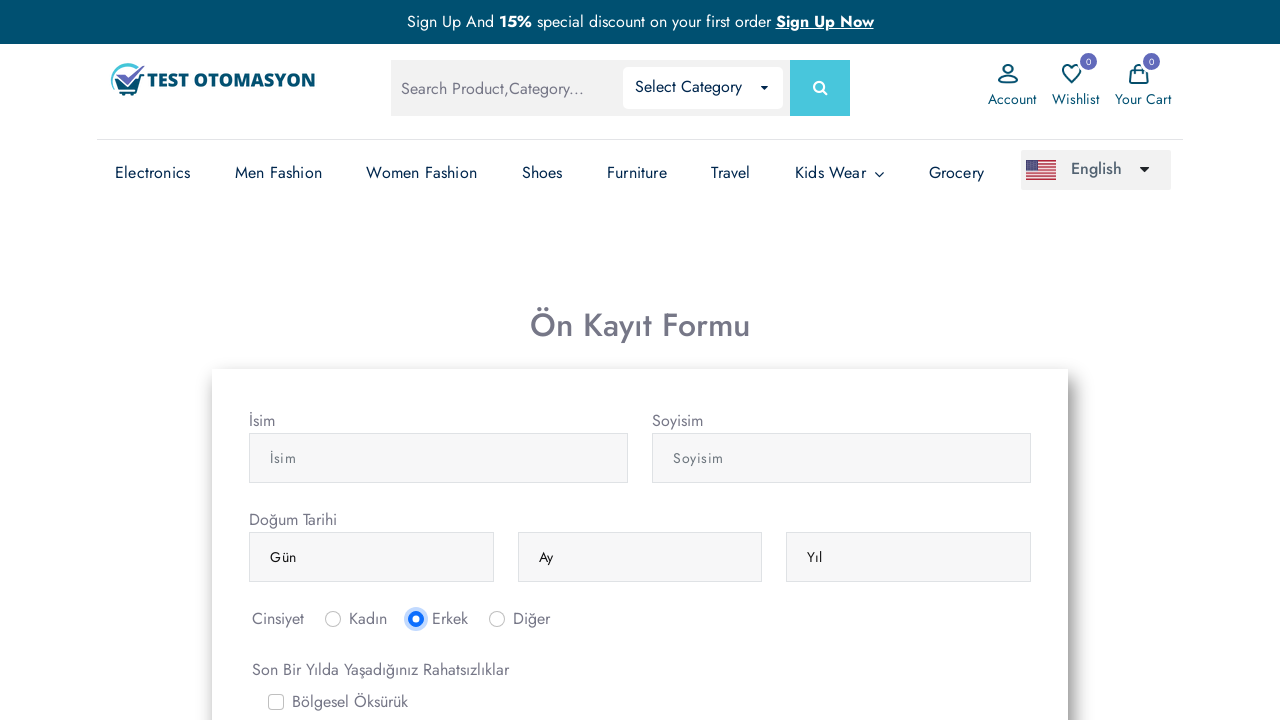

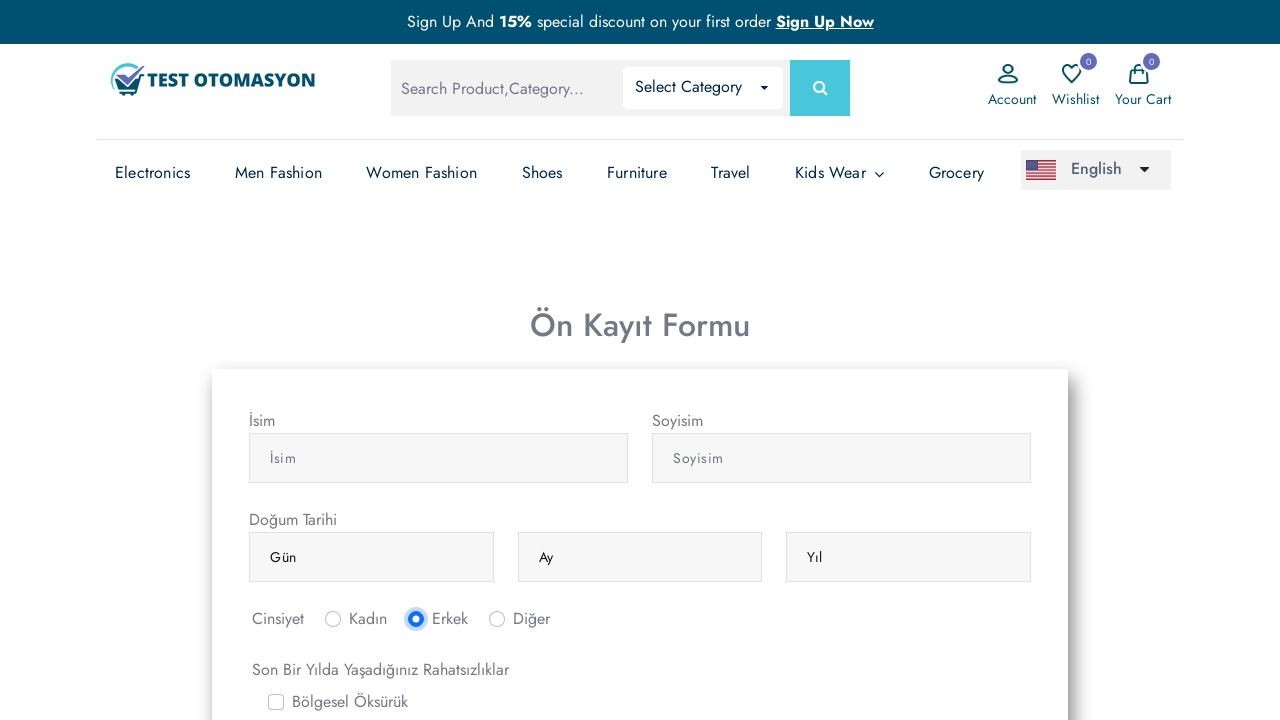